Tests a custom Vue.js dropdown by selecting different options and verifying the selected value is displayed

Starting URL: https://mikerodham.github.io/vue-dropdowns/

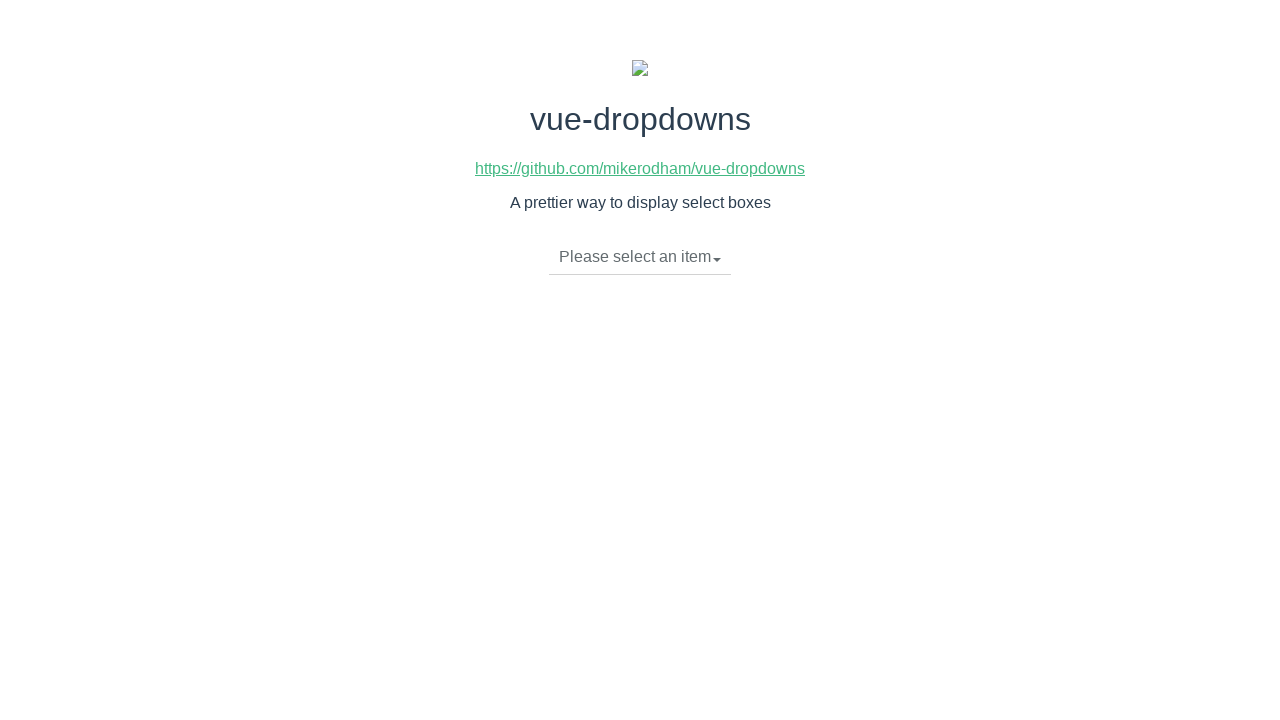

Clicked dropdown toggle to open menu at (640, 257) on li.dropdown-toggle
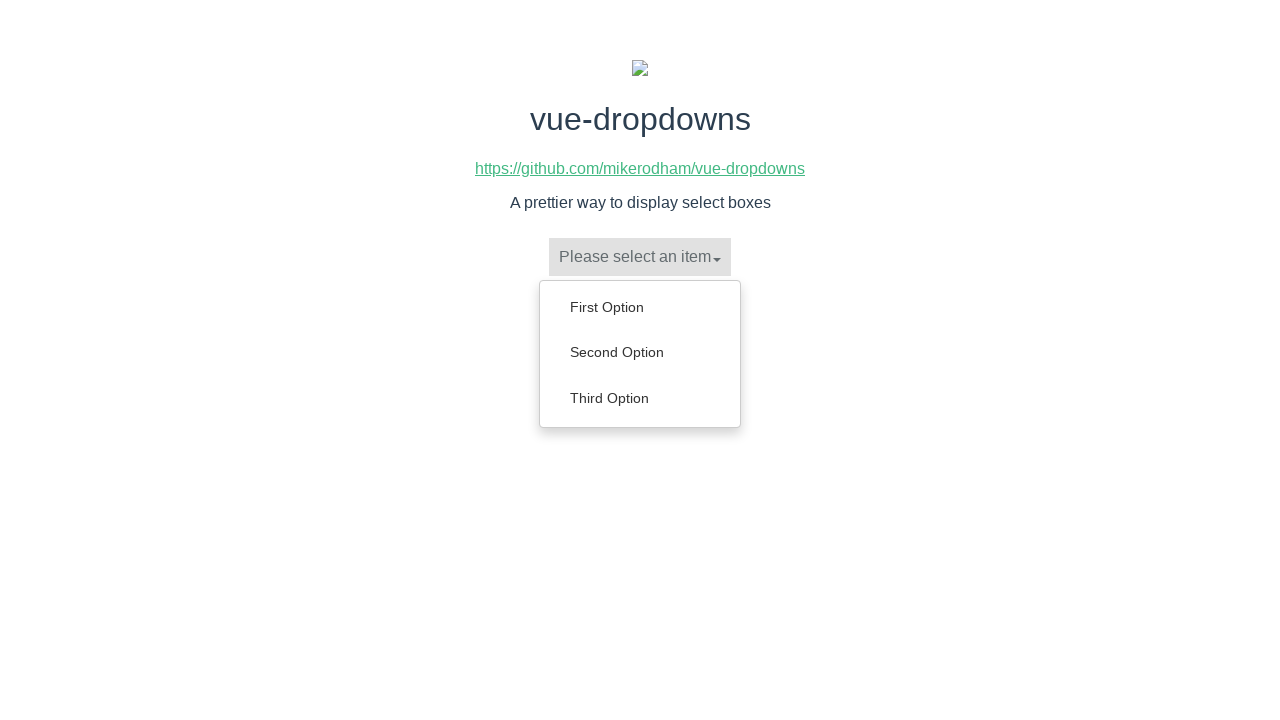

Selected 'First Option' from dropdown menu at (640, 307) on ul.dropdown-menu > li > a:has-text('First Option')
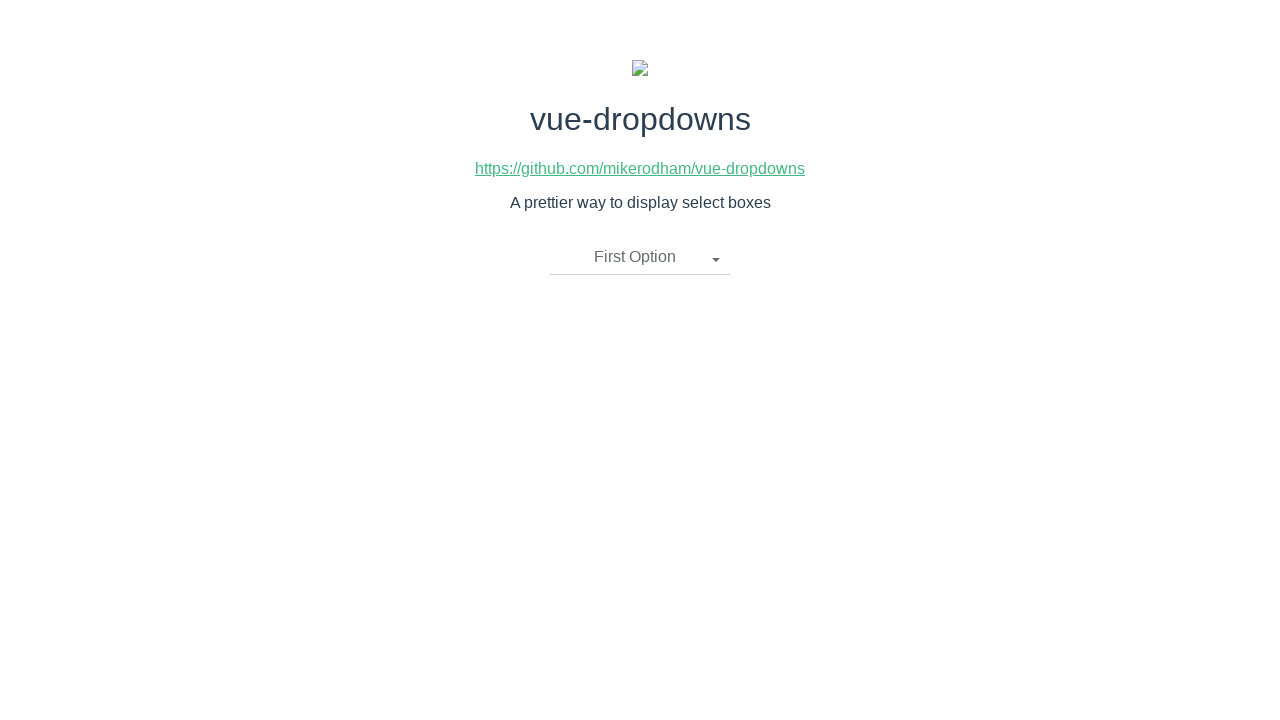

Clicked dropdown toggle to open menu at (640, 257) on li.dropdown-toggle
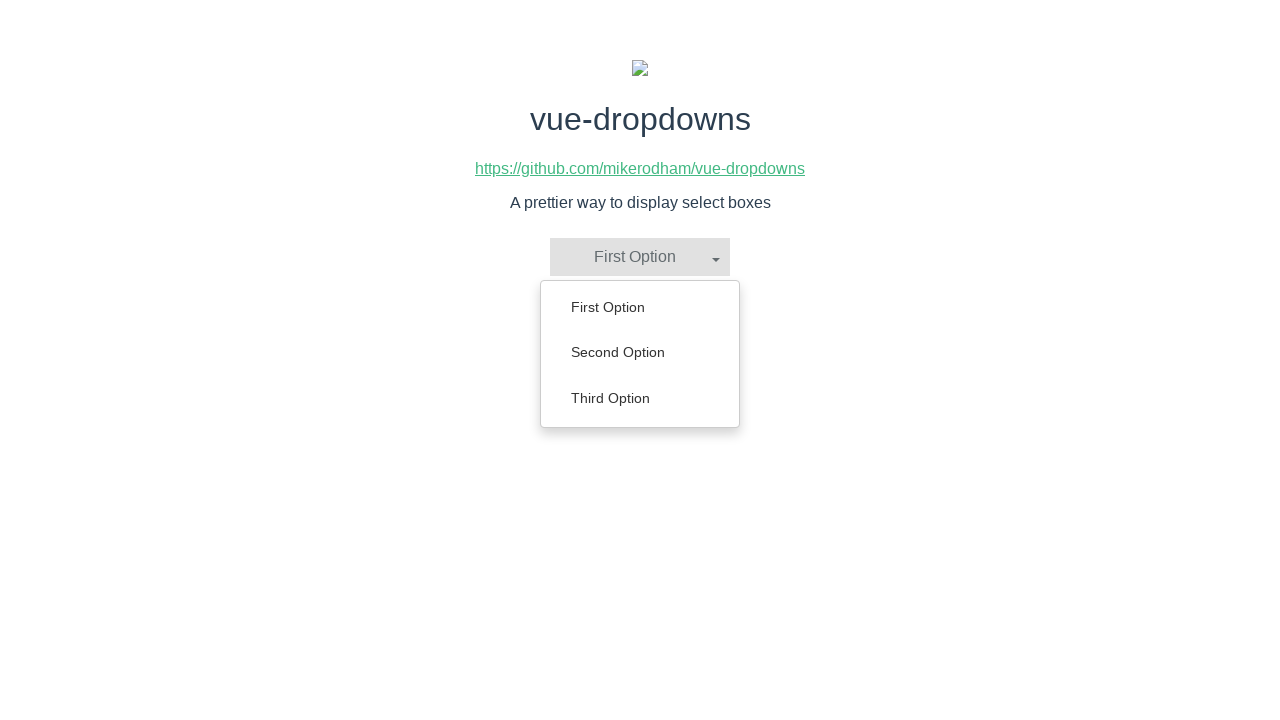

Selected 'Second Option' from dropdown menu at (640, 352) on ul.dropdown-menu > li > a:has-text('Second Option')
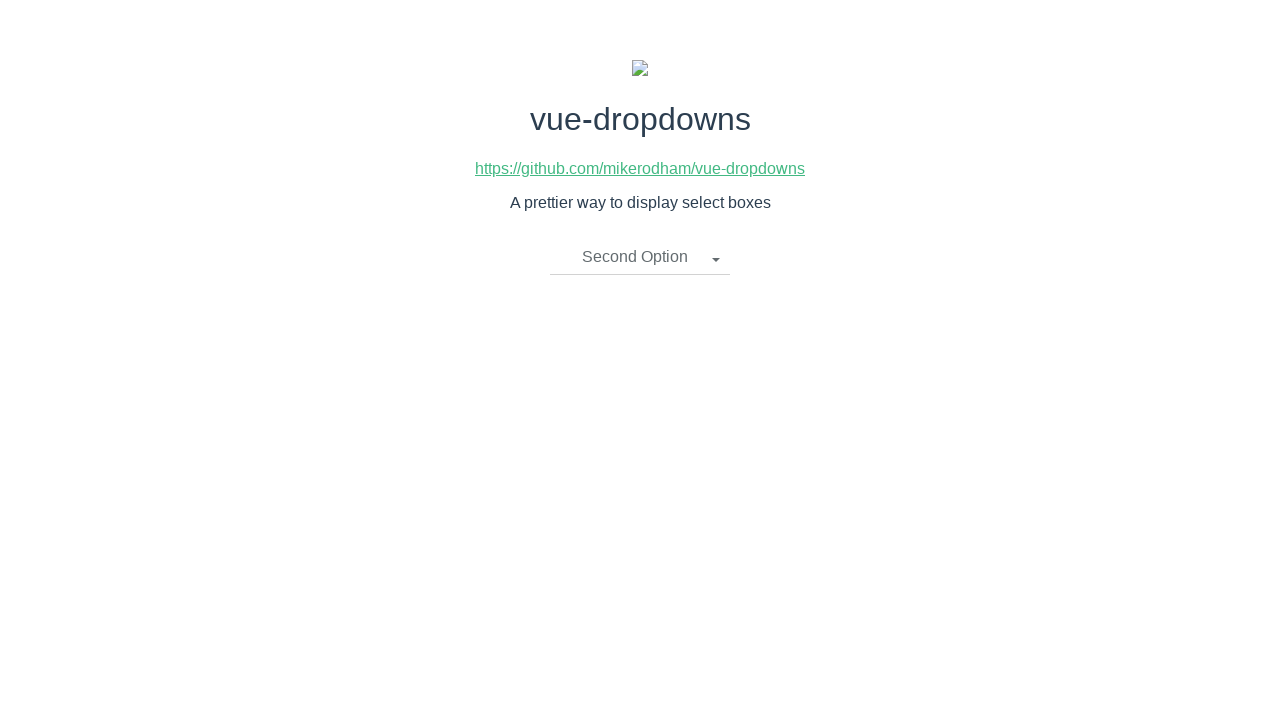

Clicked dropdown toggle to open menu at (640, 257) on li.dropdown-toggle
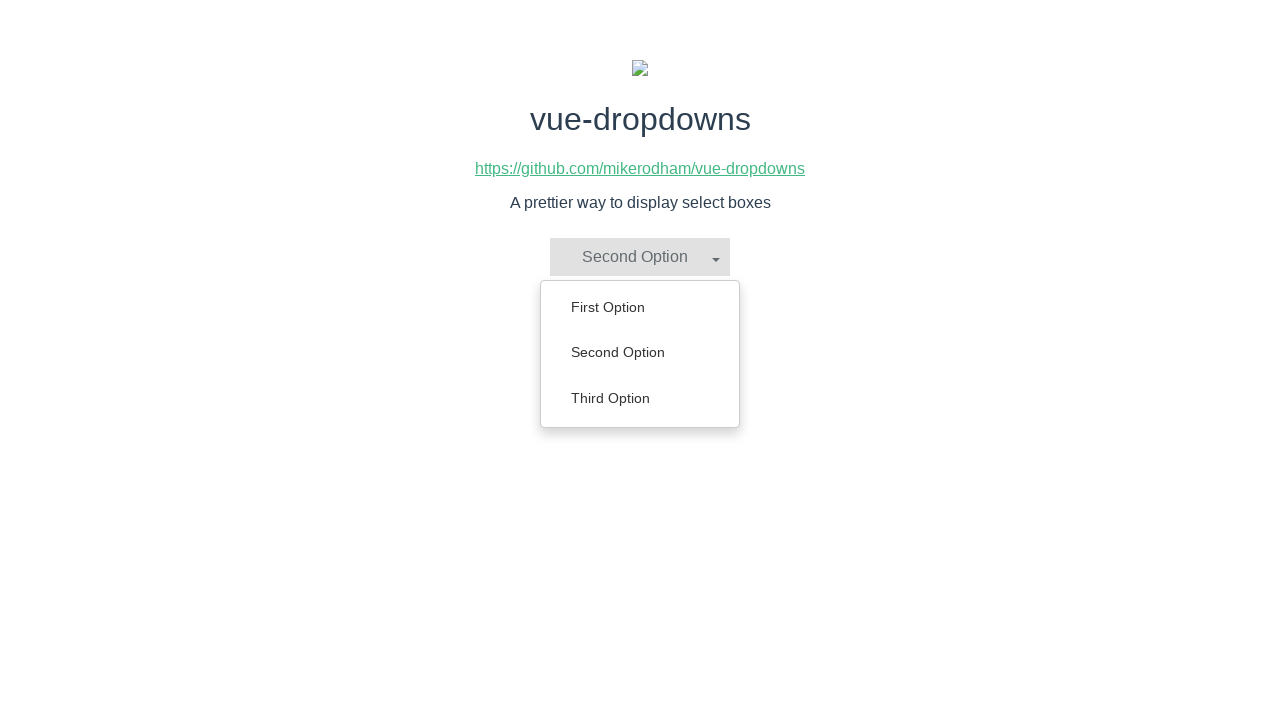

Selected 'Third Option' from dropdown menu at (640, 398) on ul.dropdown-menu > li > a:has-text('Third Option')
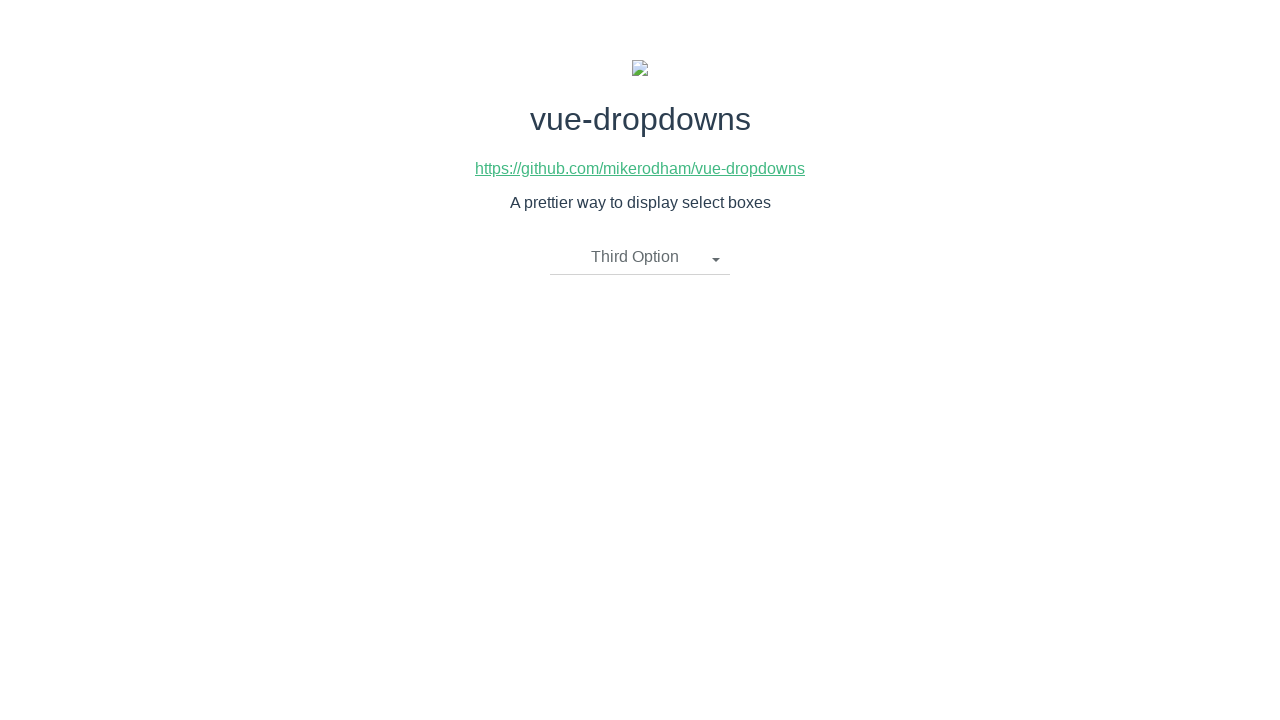

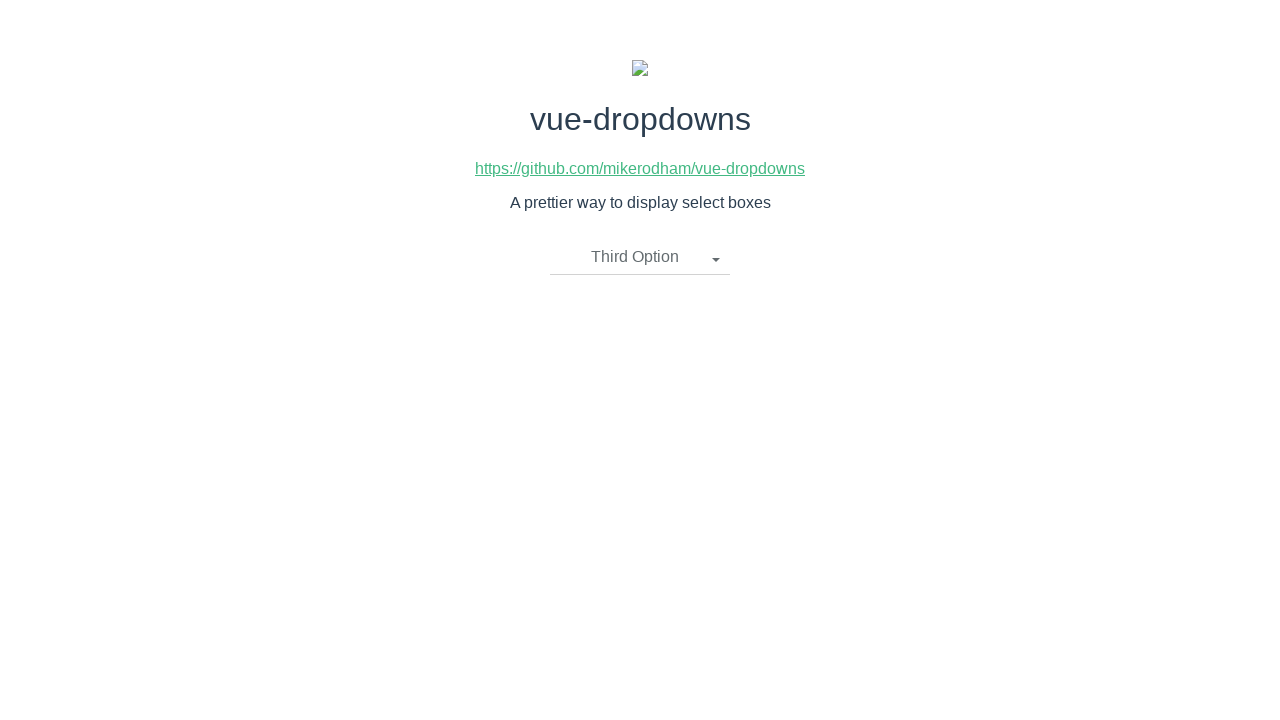